Tests JavaScript alert handling by triggering a confirmation alert and accepting it

Starting URL: http://www.tizag.com/javascriptT/javascriptalert.php

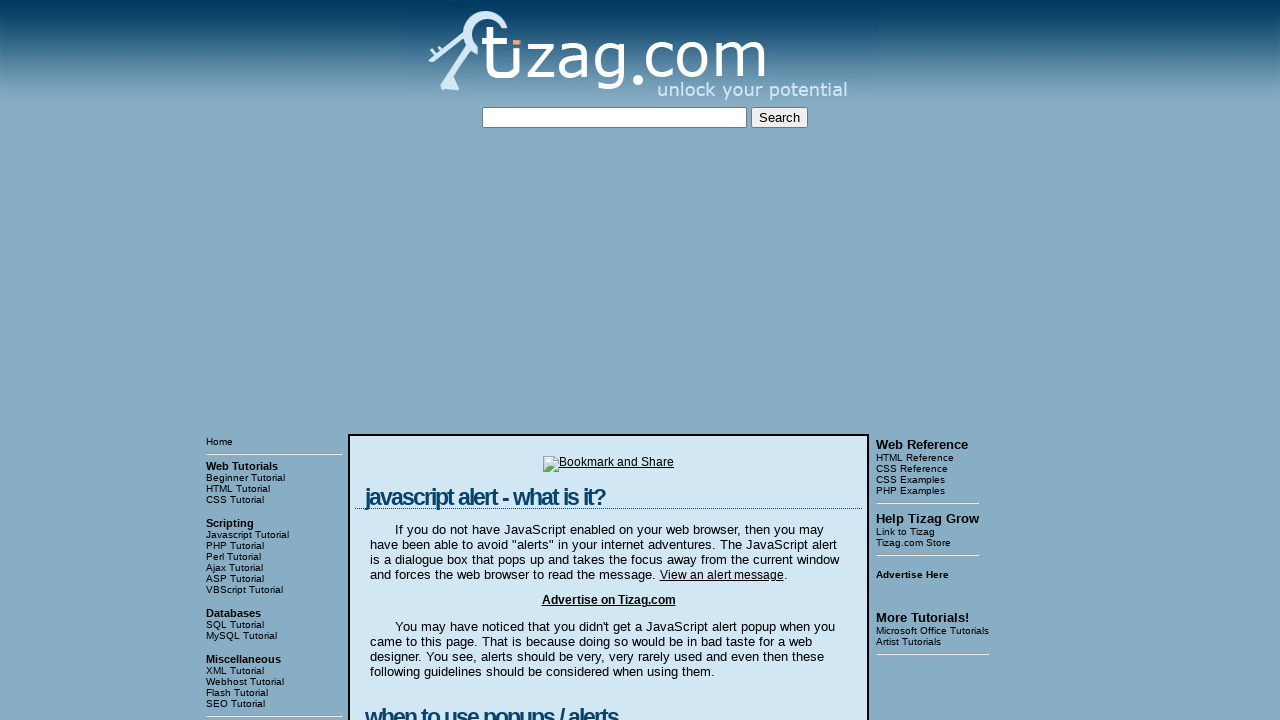

Clicked the Confirmation Alert button to trigger alert at (428, 361) on input[value='Confirmation Alert']
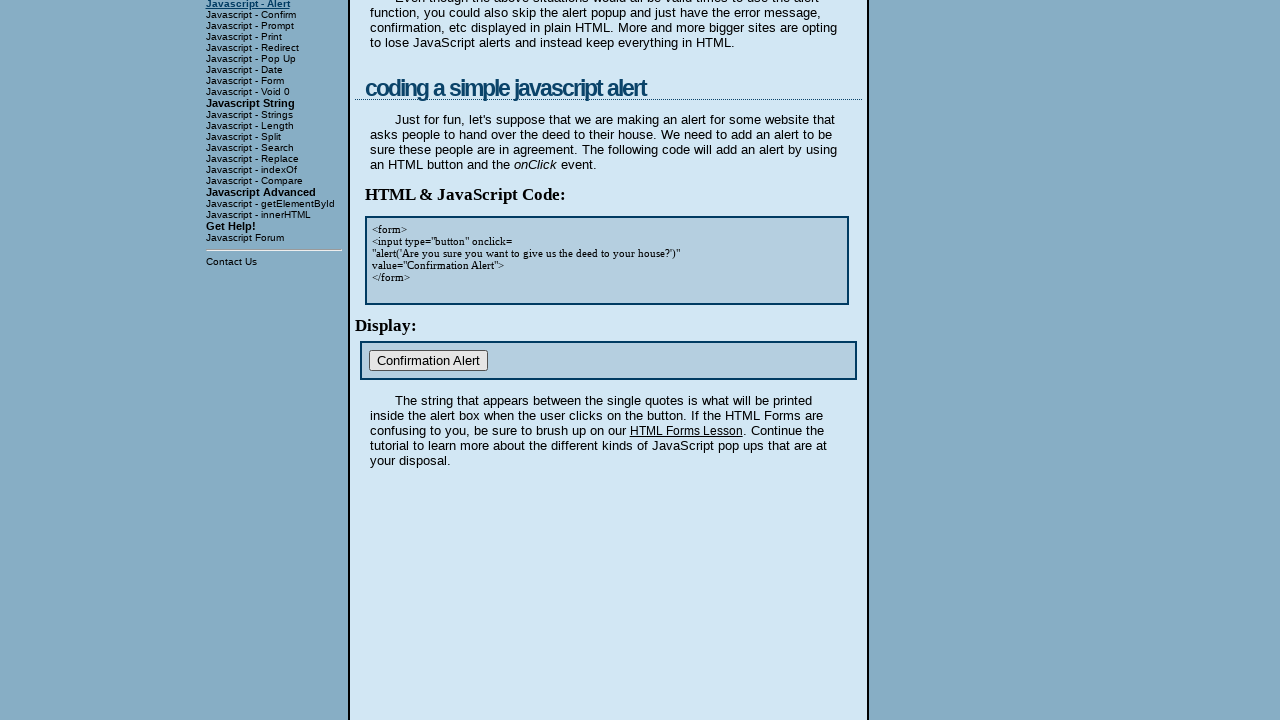

Set up dialog handler to accept alerts
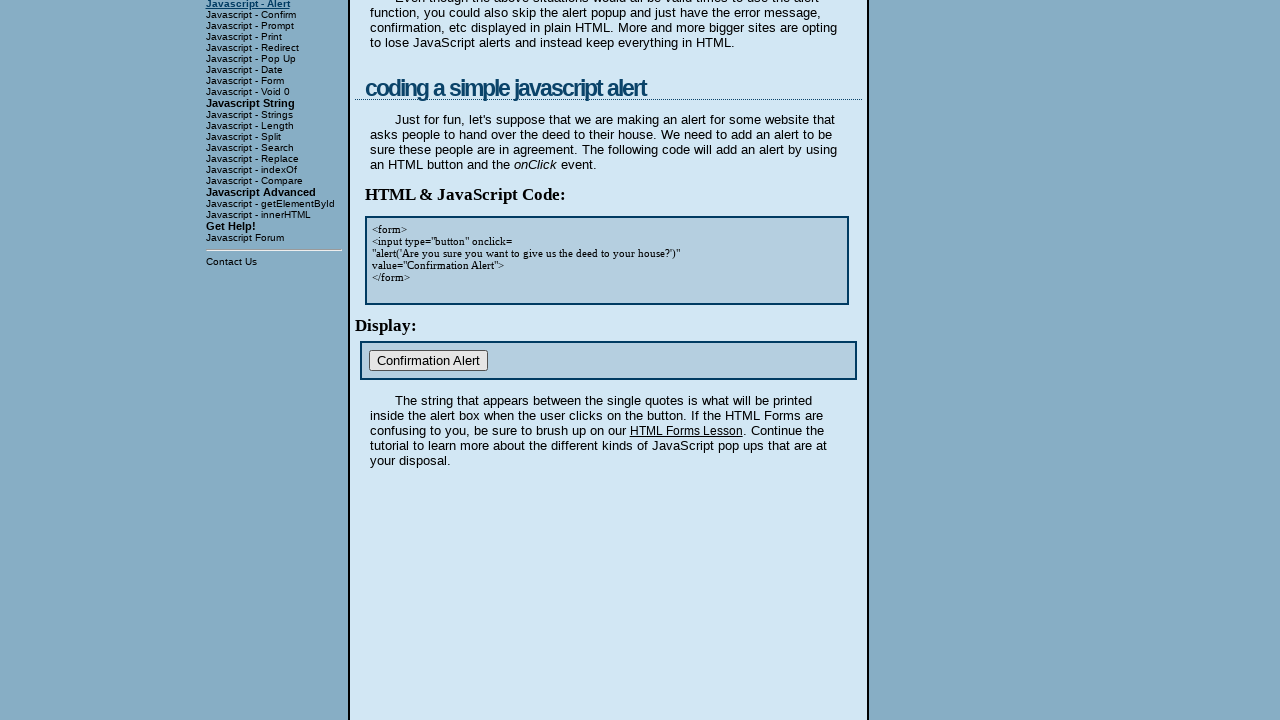

Clicked the Confirmation Alert button again and accepted the dialog at (428, 361) on input[value='Confirmation Alert']
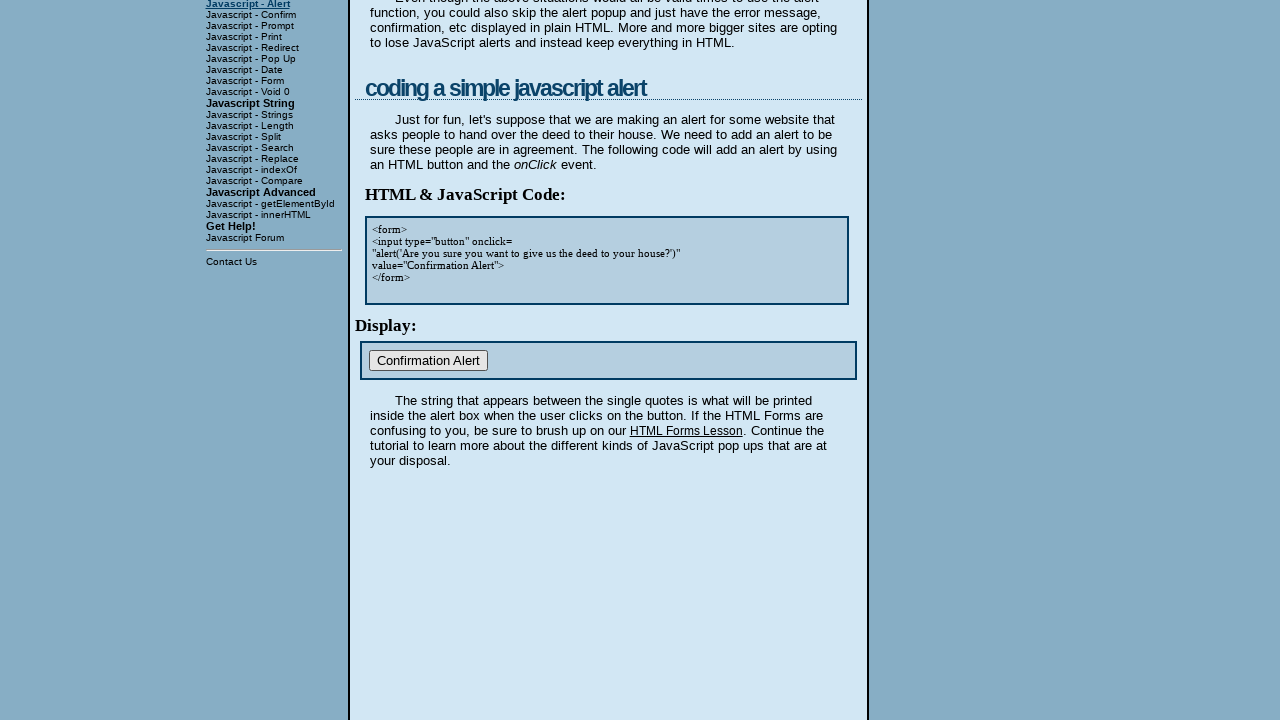

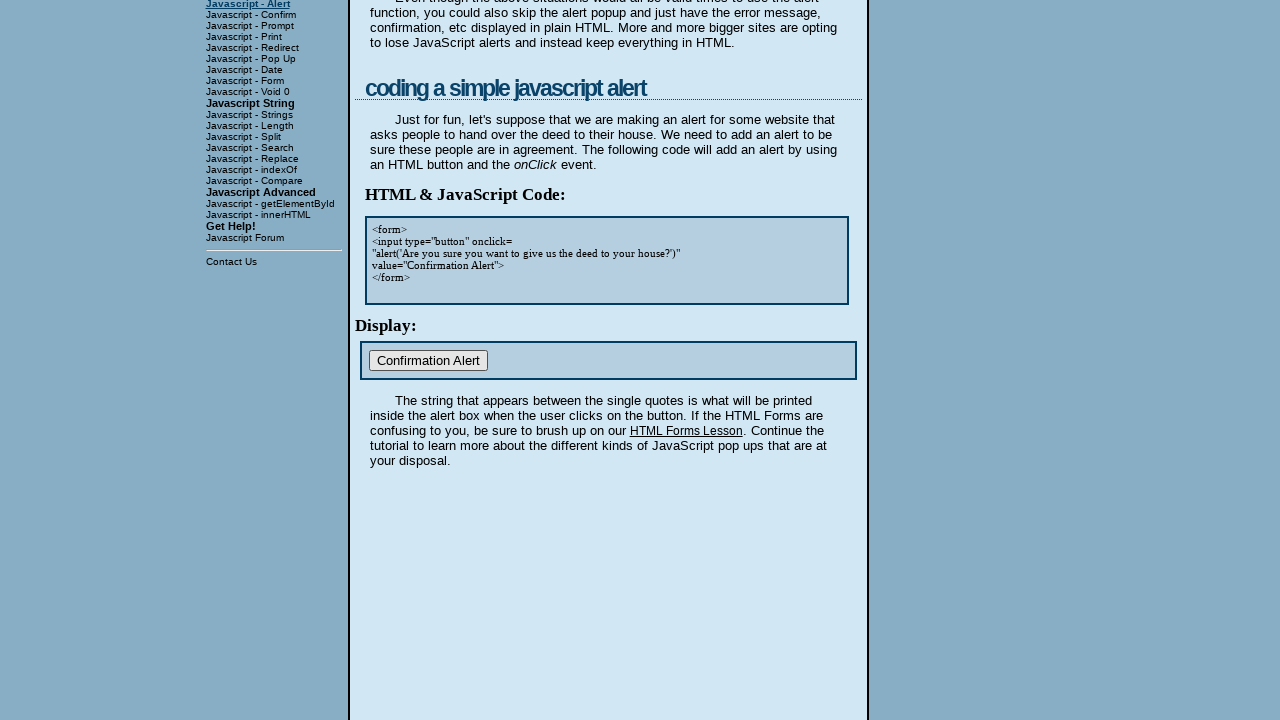